Tests an e-commerce flow by searching for products, adding them to cart, and applying a promo code at checkout

Starting URL: https://rahulshettyacademy.com/seleniumPractise/

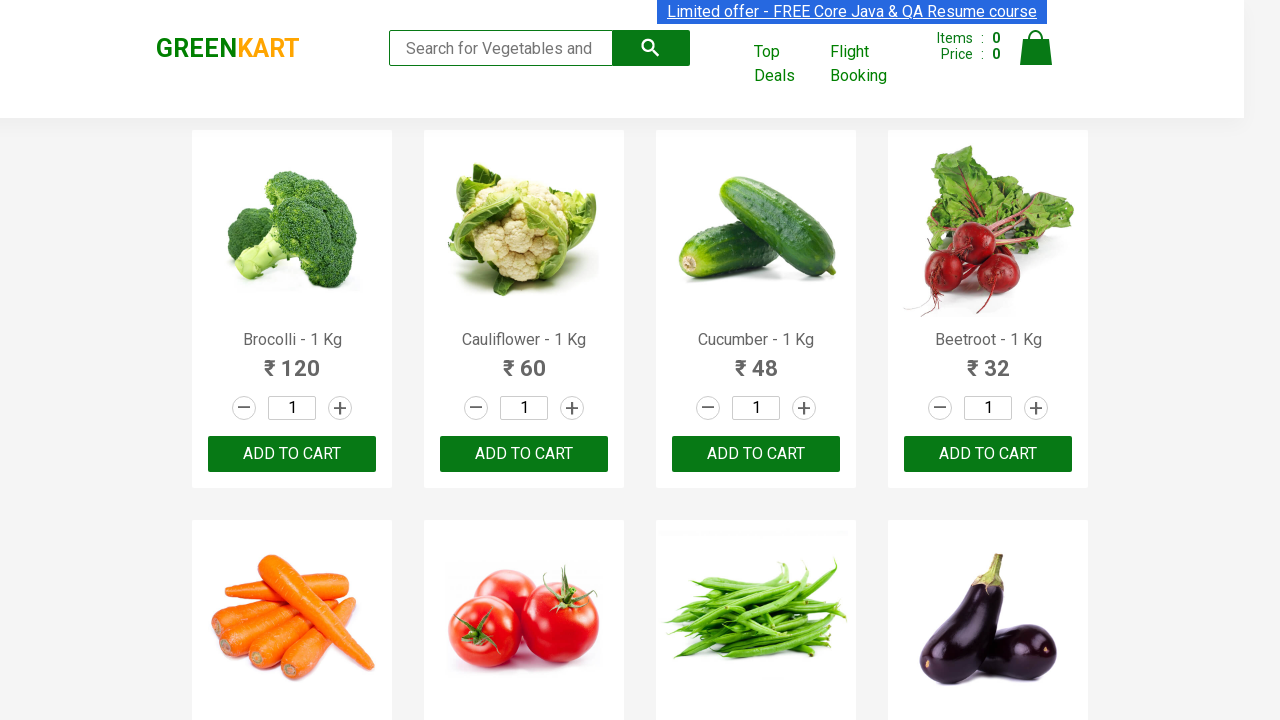

Filled search field with 'ber' to filter products on //input[@type='search']
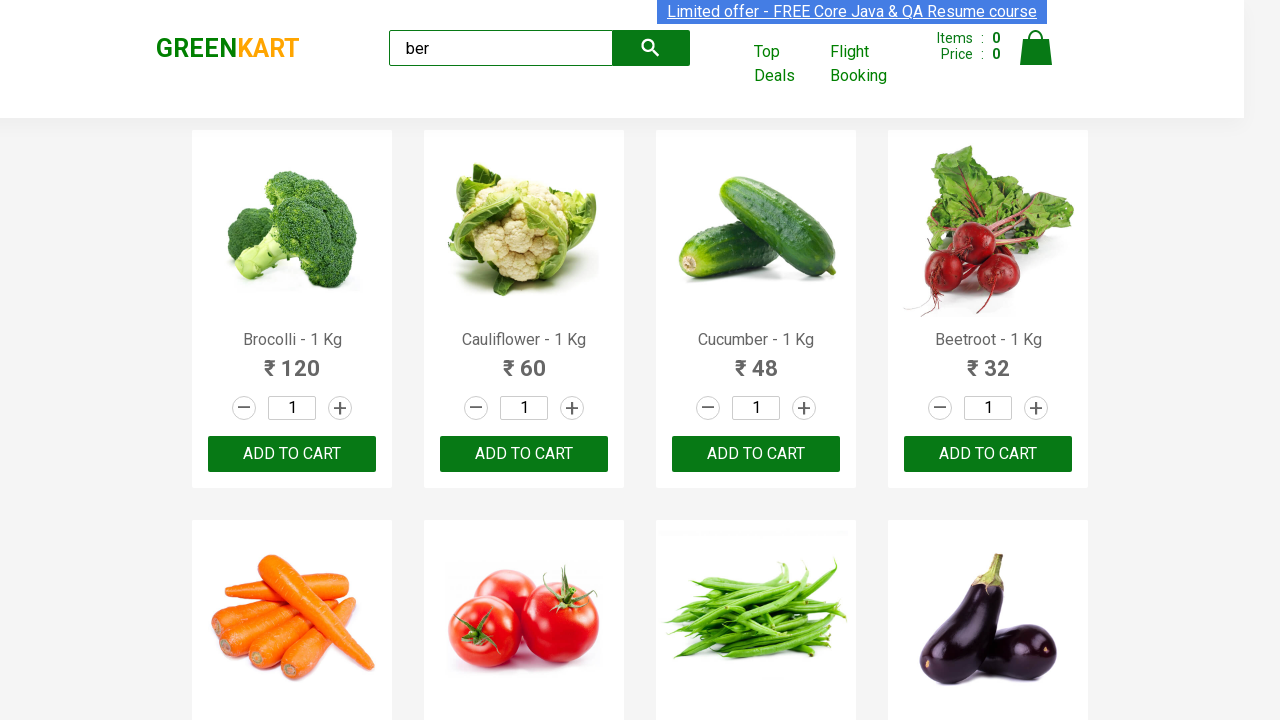

Waited for search results to load
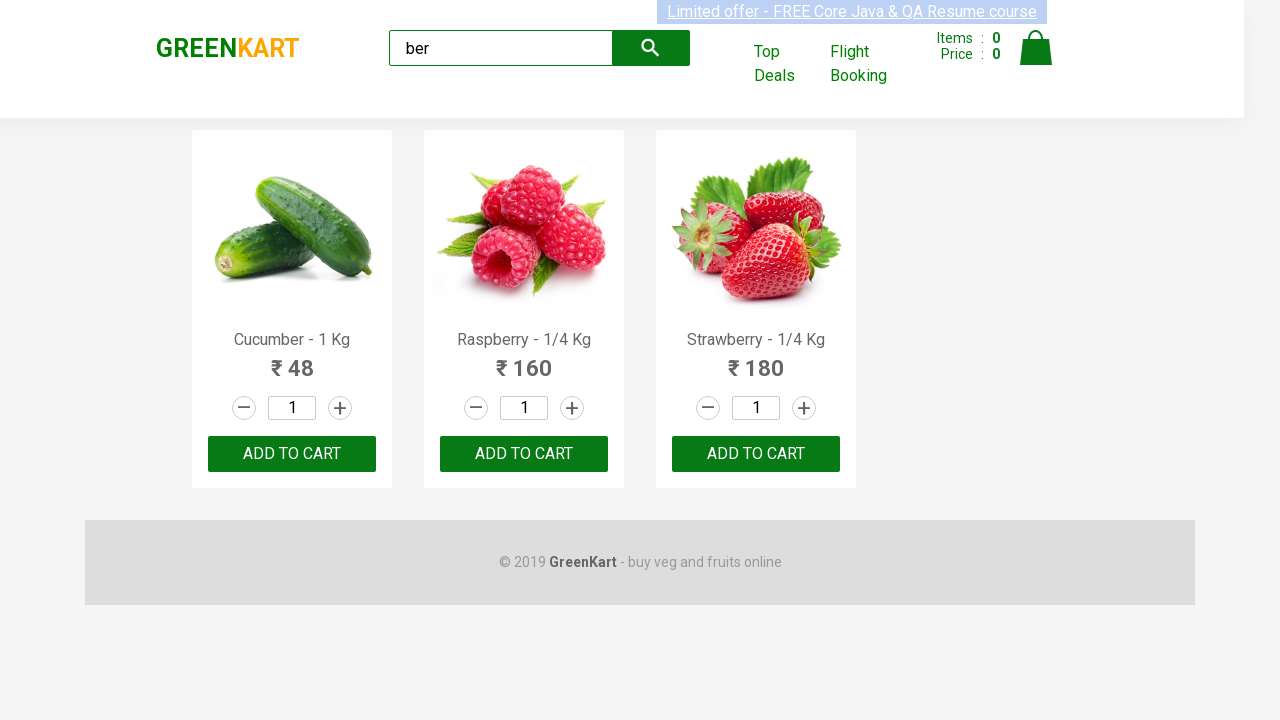

Verified that 3 products are displayed in search results
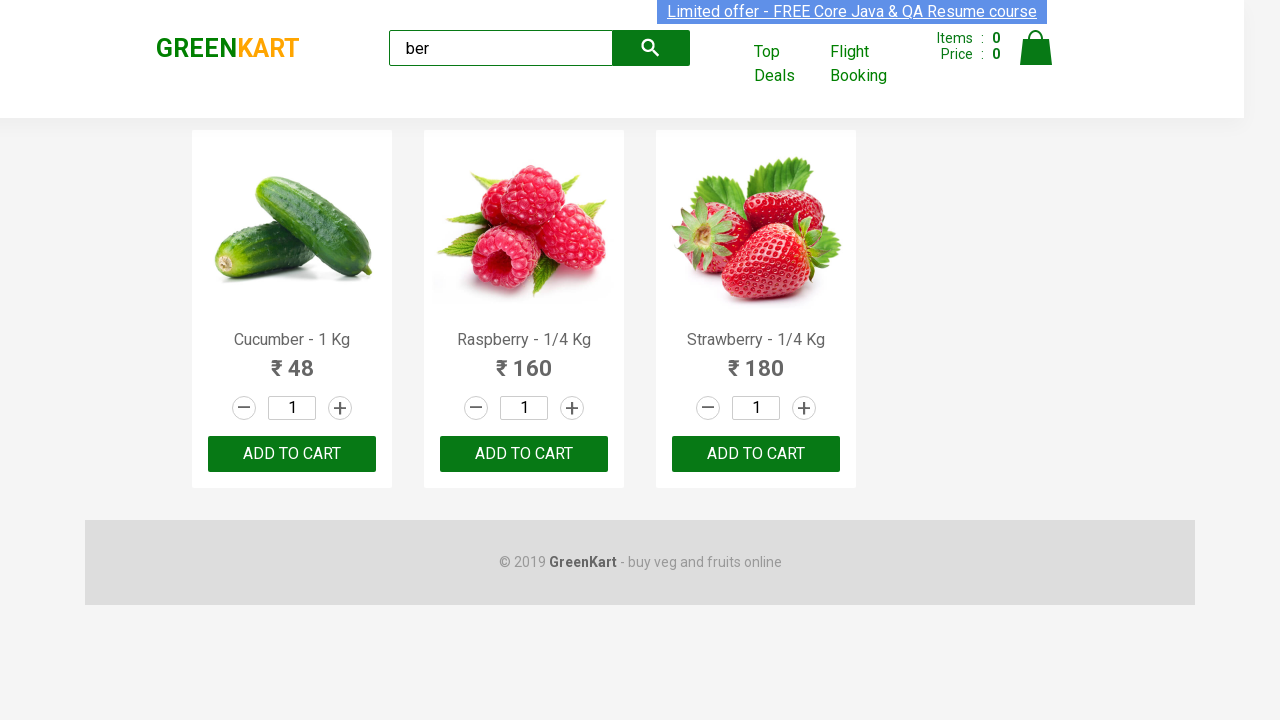

Clicked 'Add to Cart' button for product 1 at (292, 454) on xpath=//div[@class='product-action']/button >> nth=0
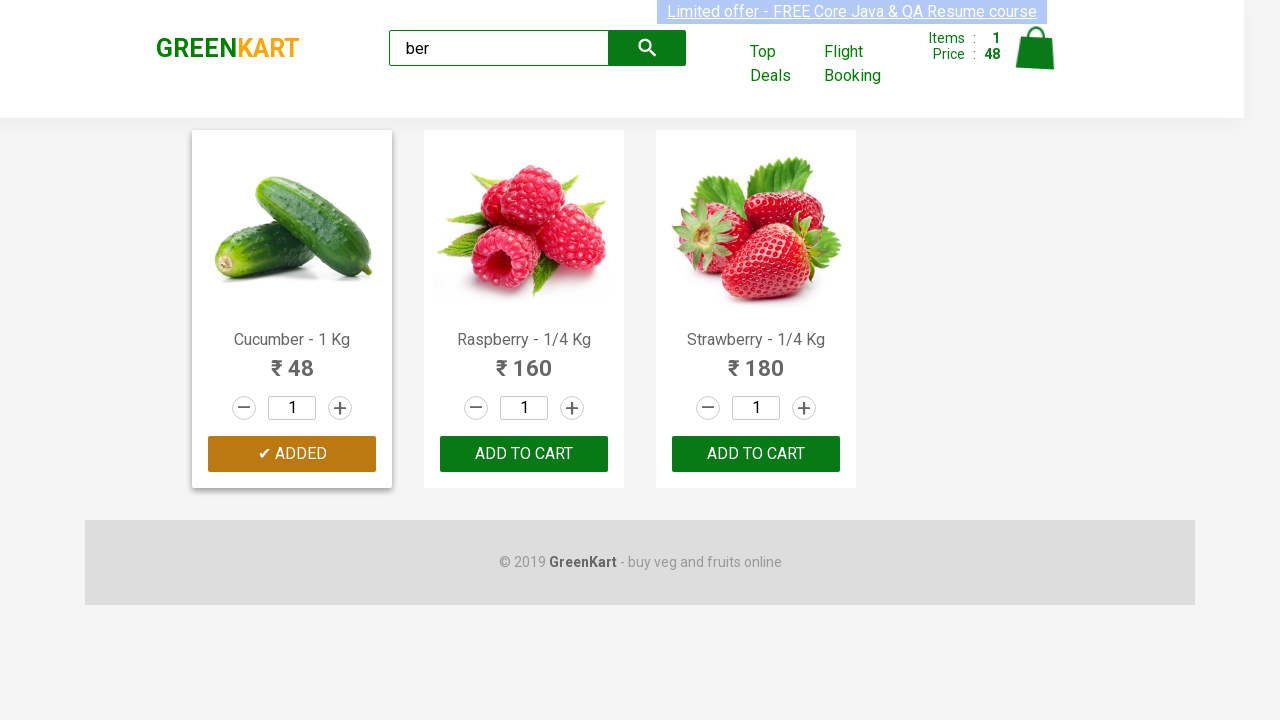

Clicked 'Add to Cart' button for product 2 at (524, 454) on xpath=//div[@class='product-action']/button >> nth=1
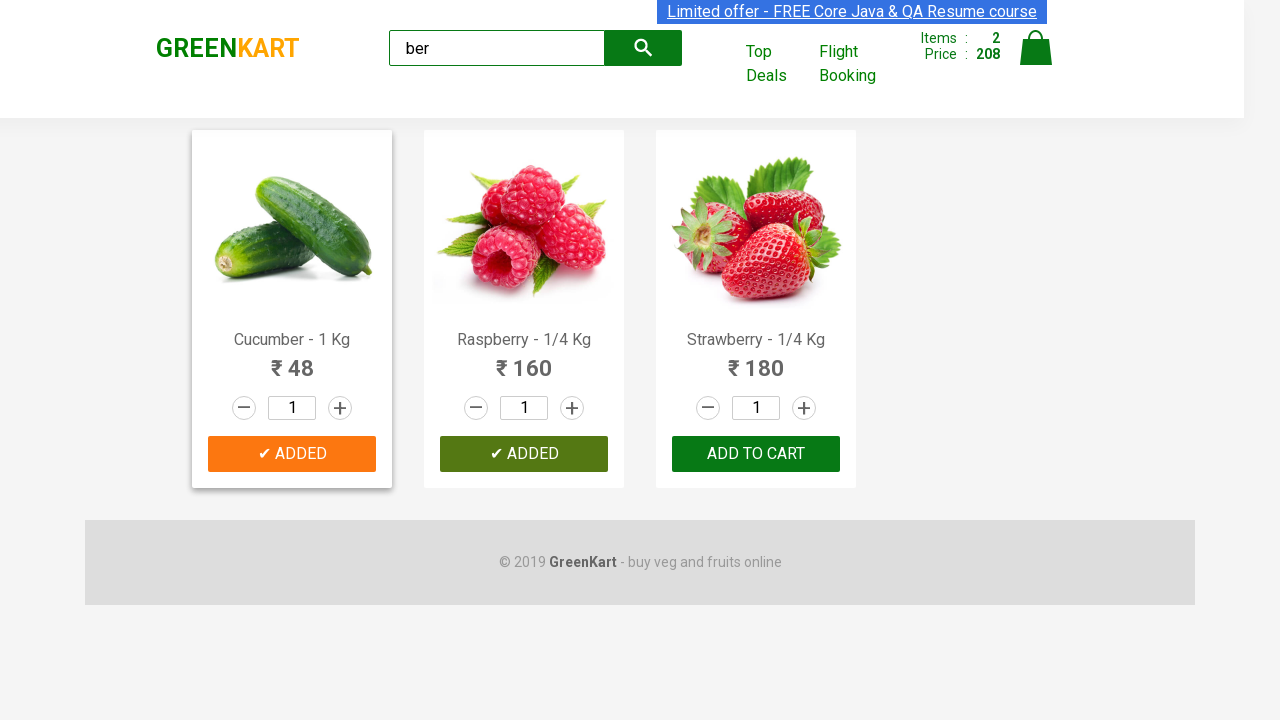

Clicked 'Add to Cart' button for product 3 at (756, 454) on xpath=//div[@class='product-action']/button >> nth=2
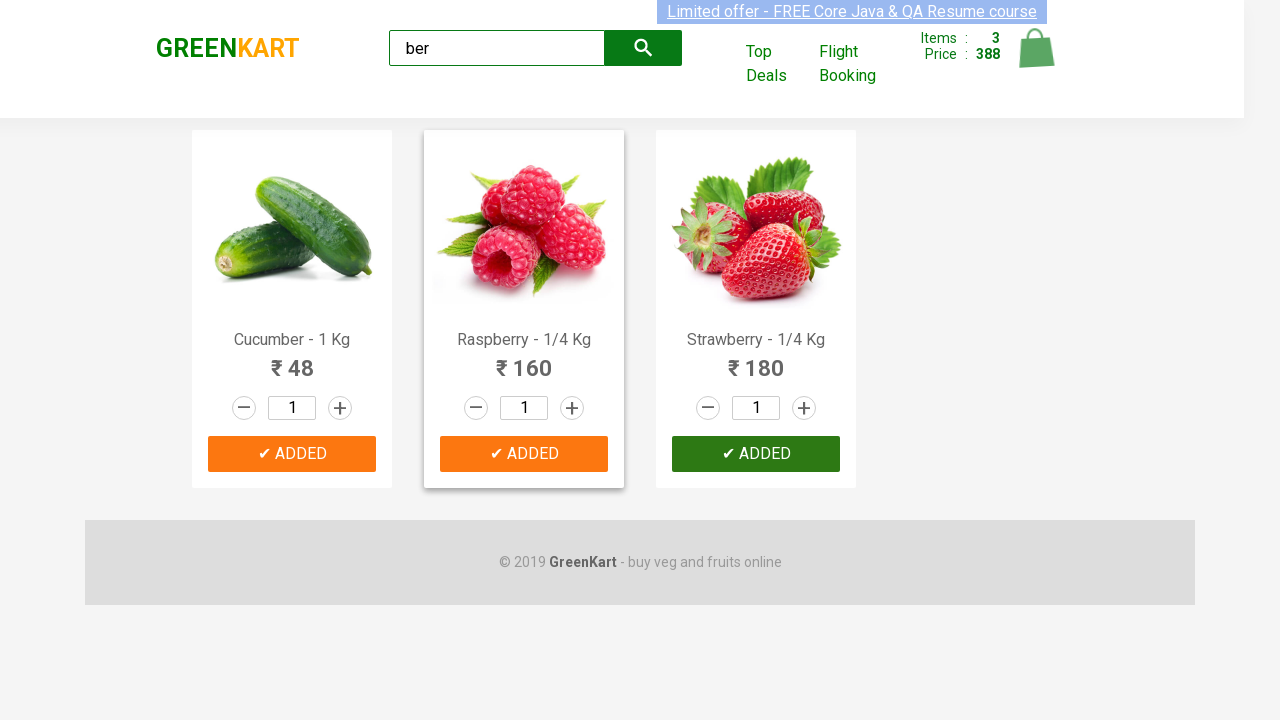

Clicked on cart icon to view shopping cart at (1036, 48) on xpath=//img[@alt='Cart']
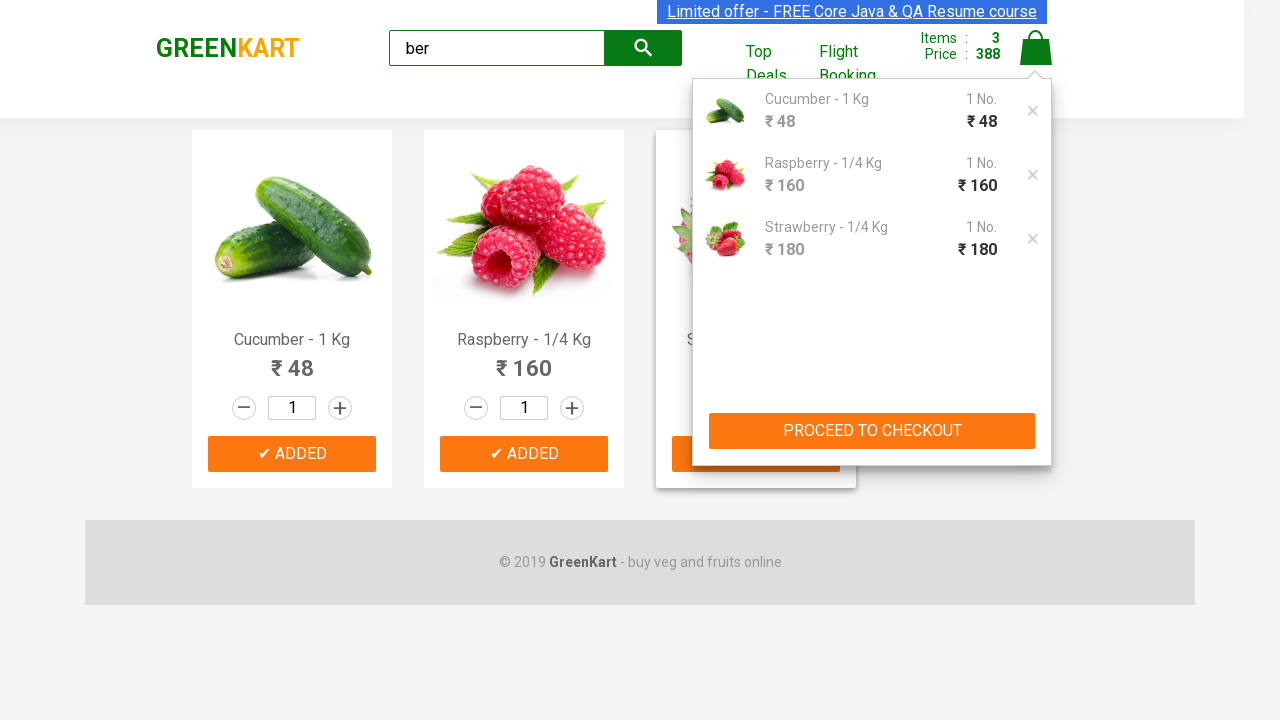

Clicked 'PROCEED TO CHECKOUT' button at (872, 431) on xpath=//button[text()='PROCEED TO CHECKOUT']
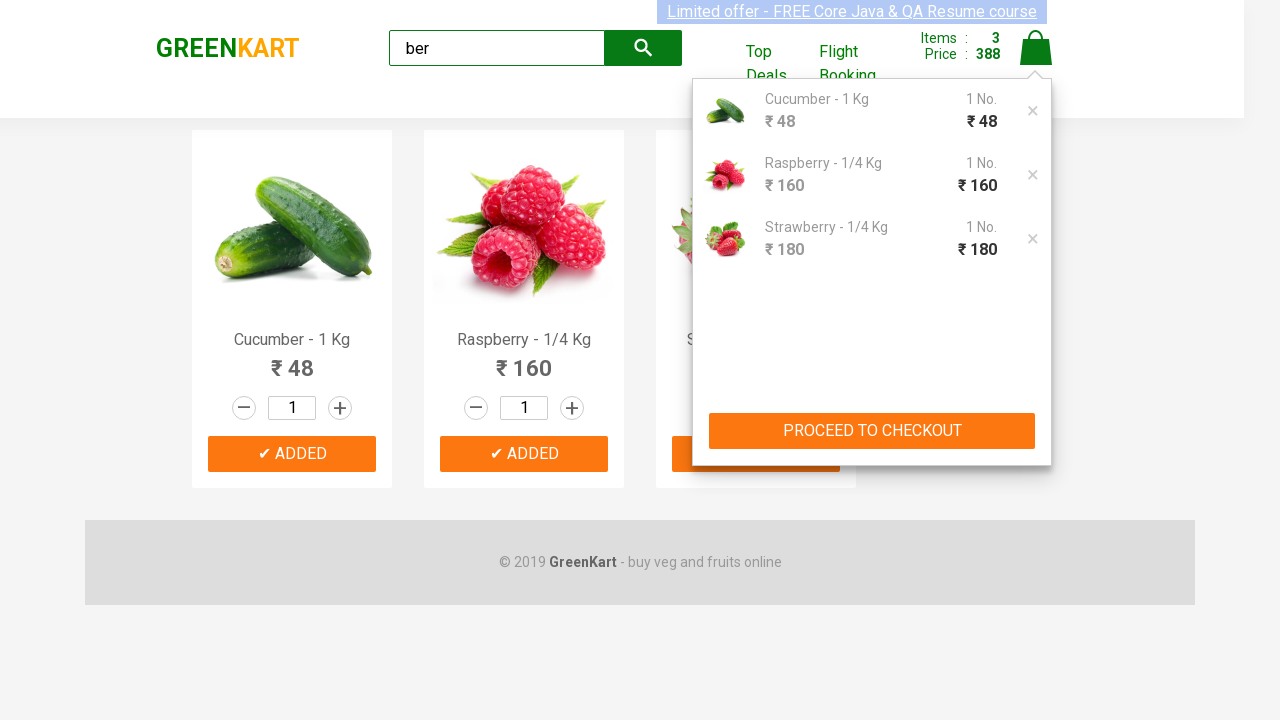

Entered promo code 'rahulshettyacademy' on .promoCode
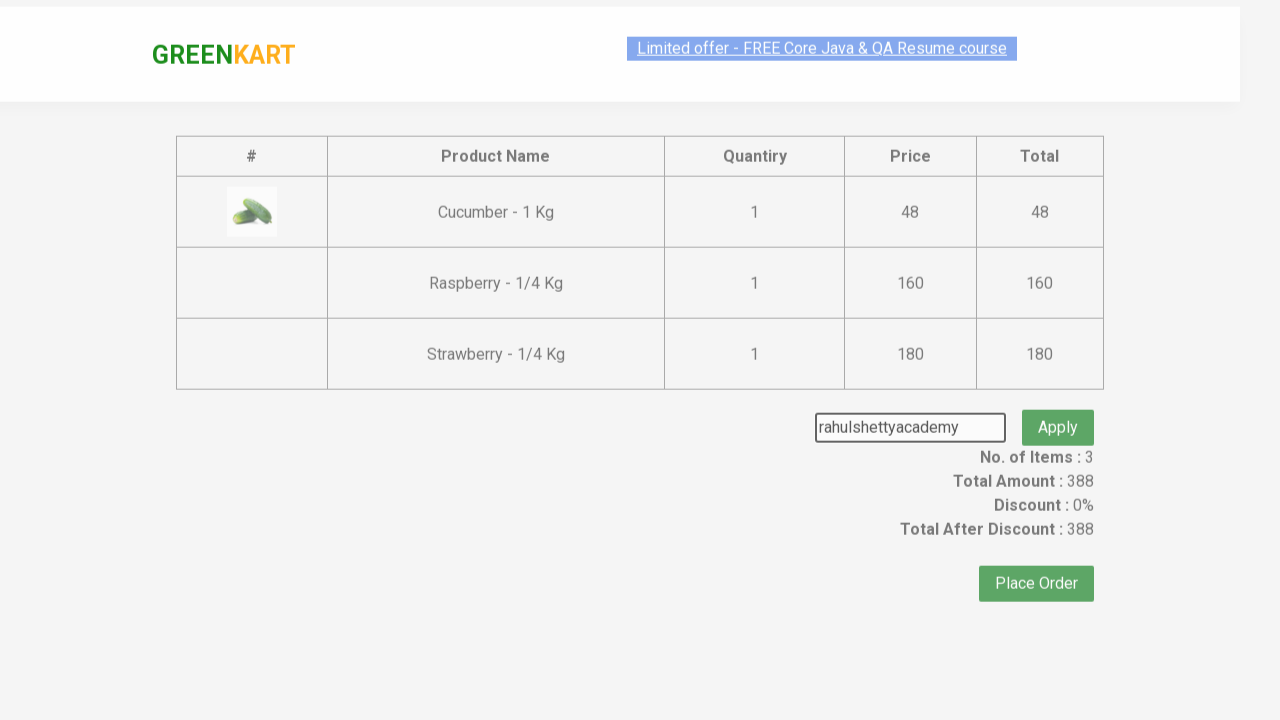

Clicked button to apply promo code at (1058, 406) on xpath=//button[@class='promoBtn']
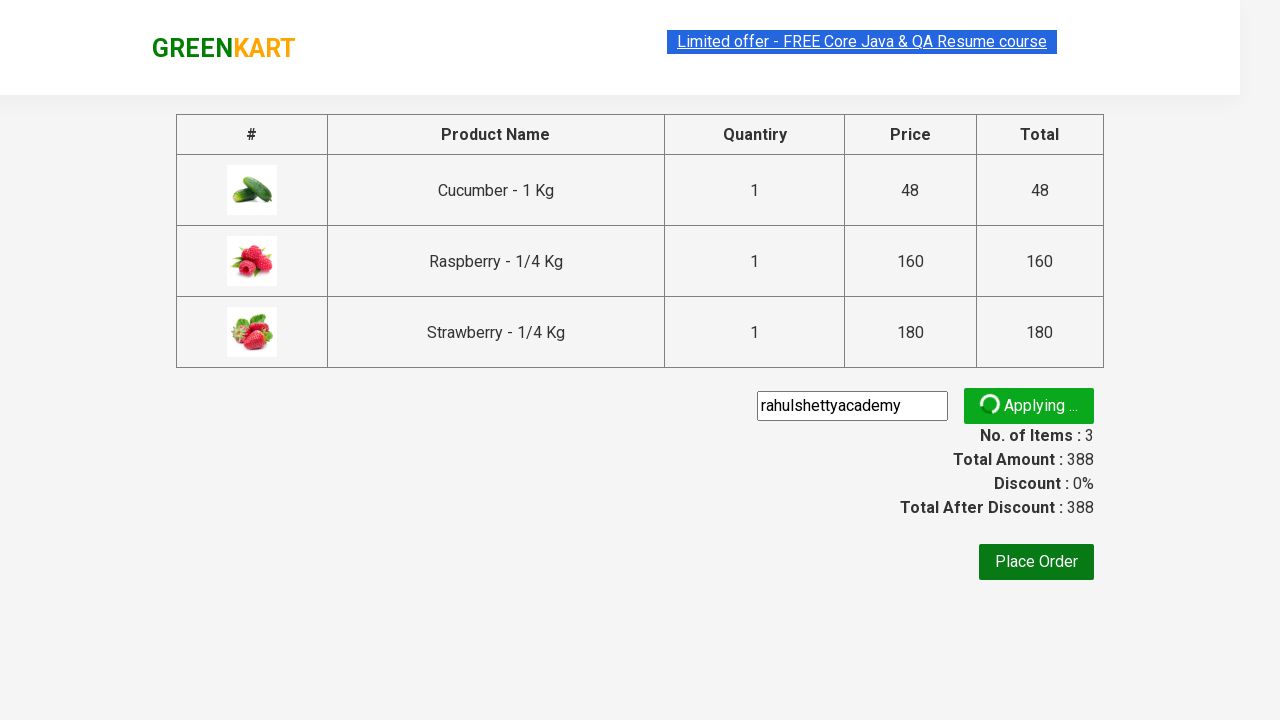

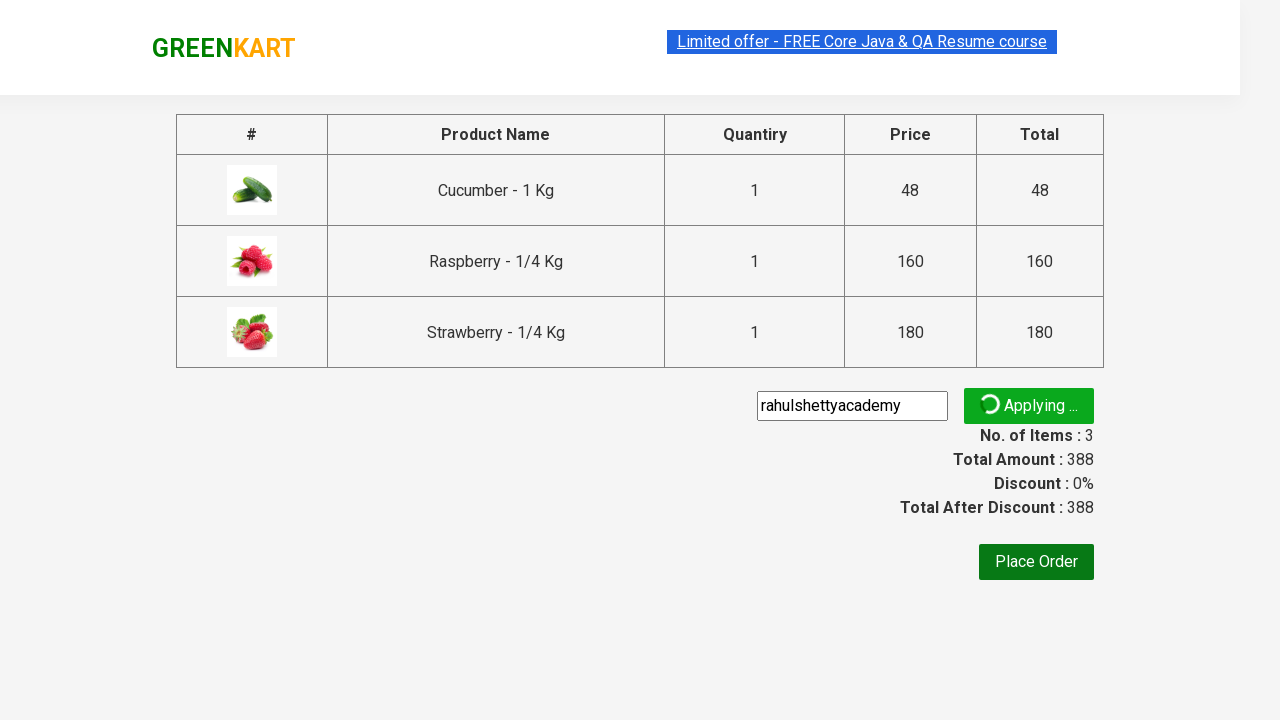